Tests form interaction on a practice page by clicking a checkbox, selecting the corresponding option in a dropdown, entering text in a name field, triggering an alert, and accepting it.

Starting URL: https://rahulshettyacademy.com/AutomationPractice/

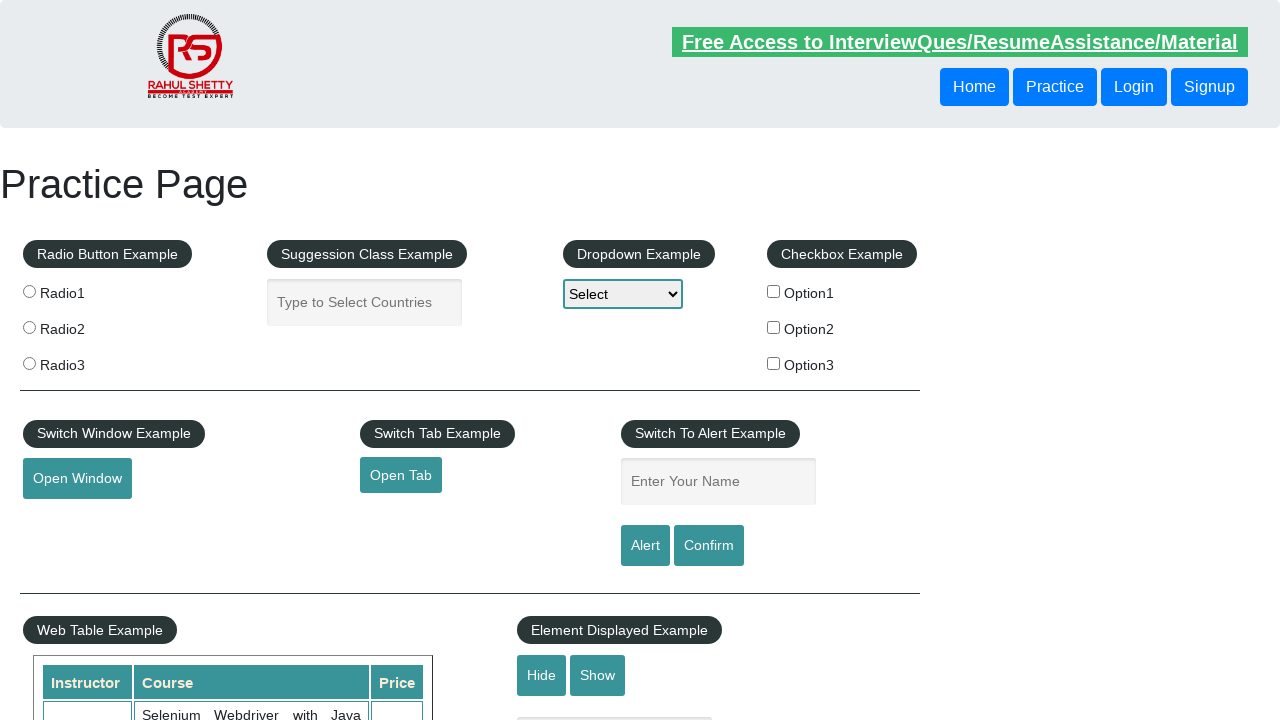

Clicked checkbox option 2 at (774, 327) on input#checkBoxOption2
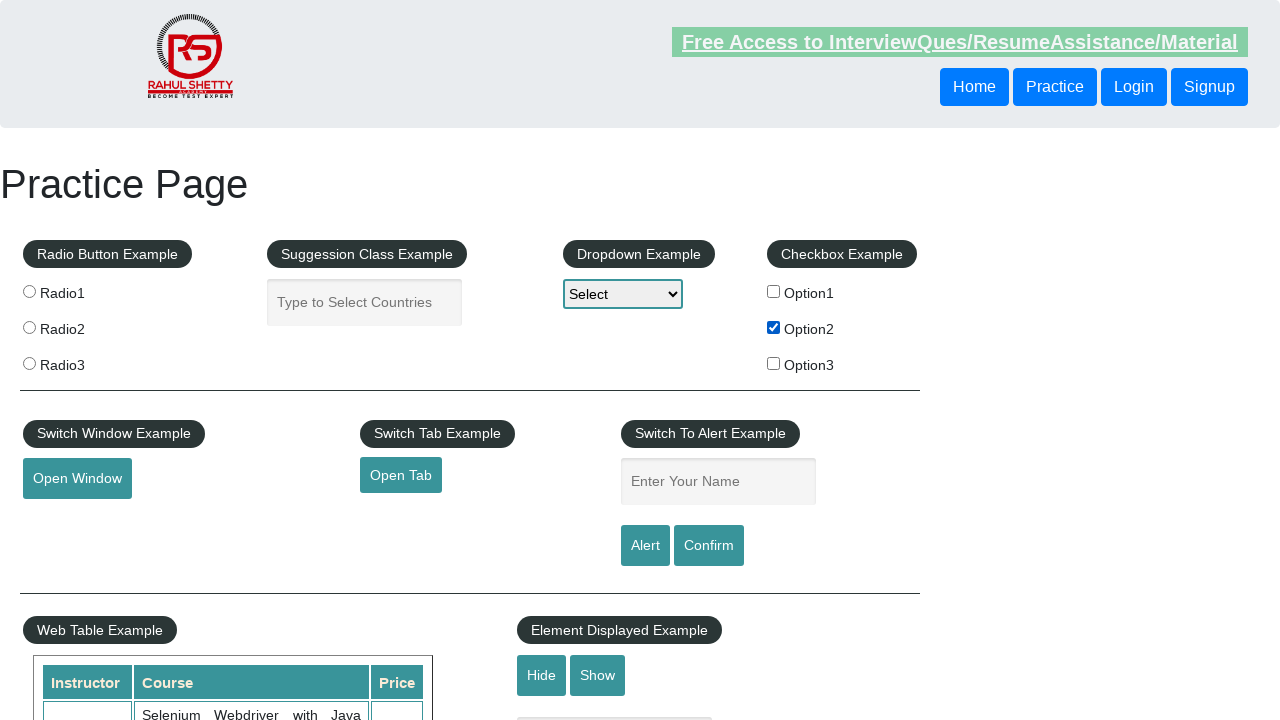

Retrieved checkbox label text: 'Option2'
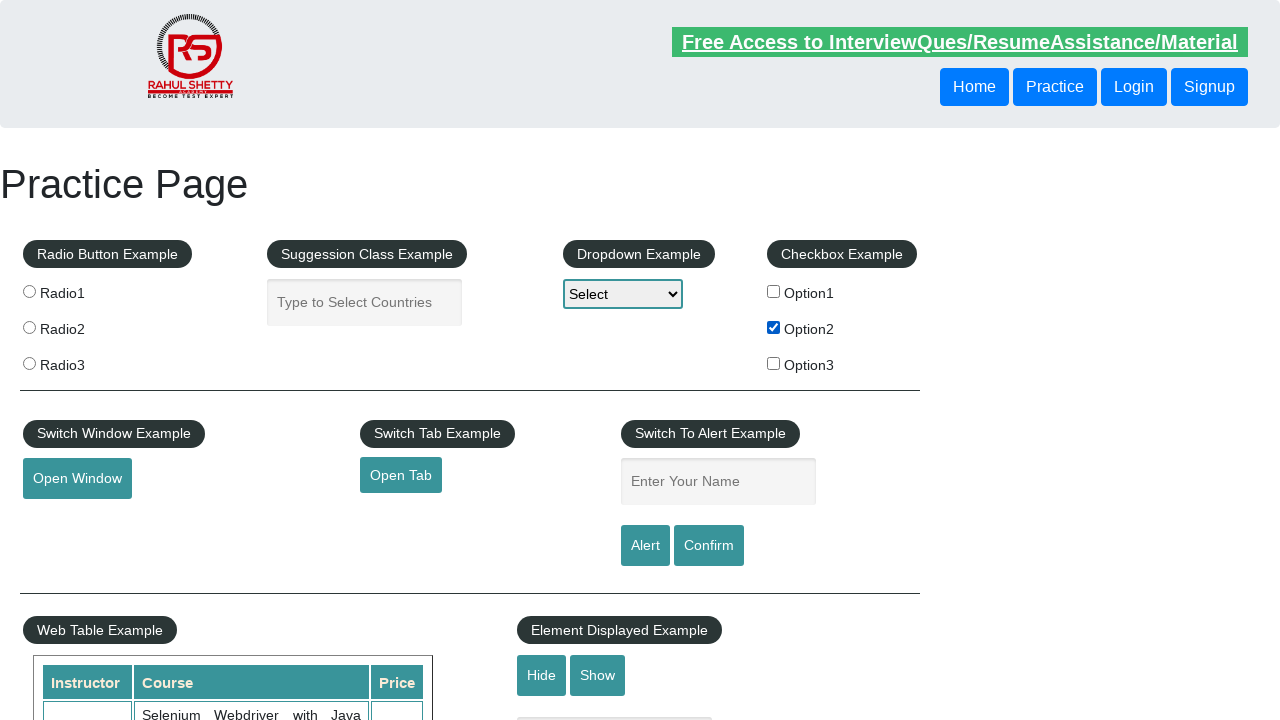

Selected 'Option2' from dropdown on select#dropdown-class-example
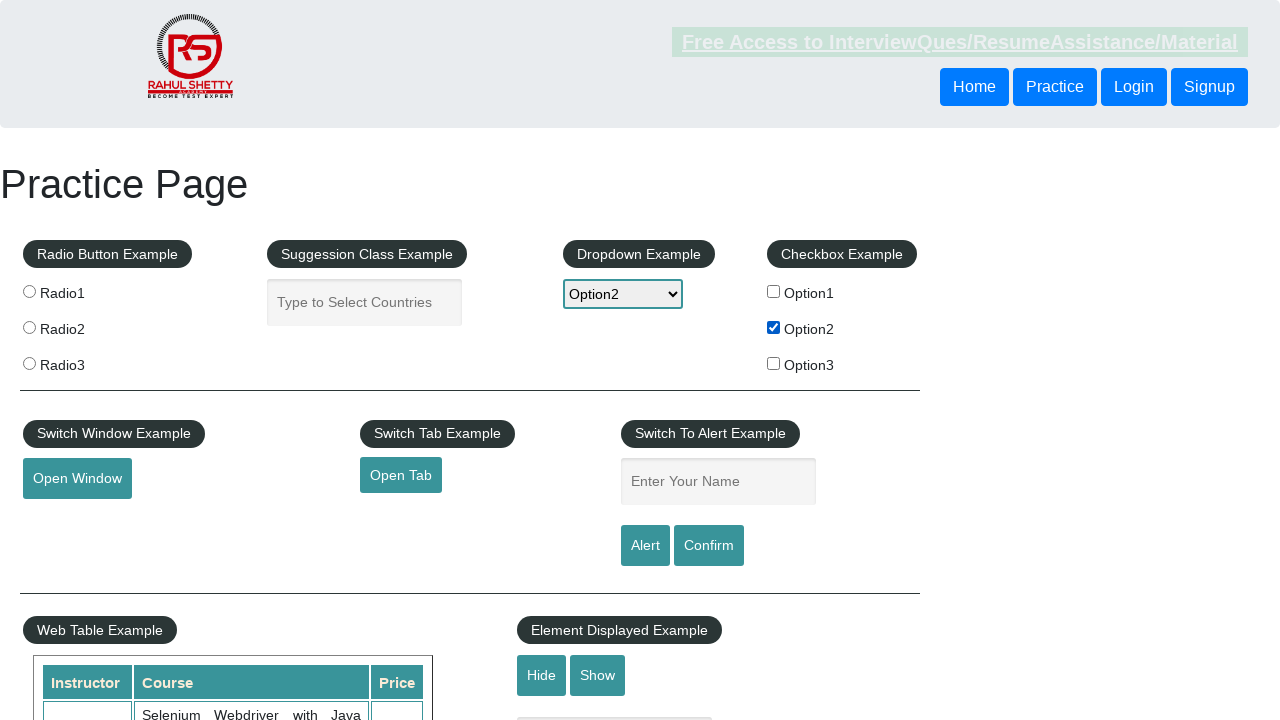

Entered 'Option2' in name field on input[name='enter-name']
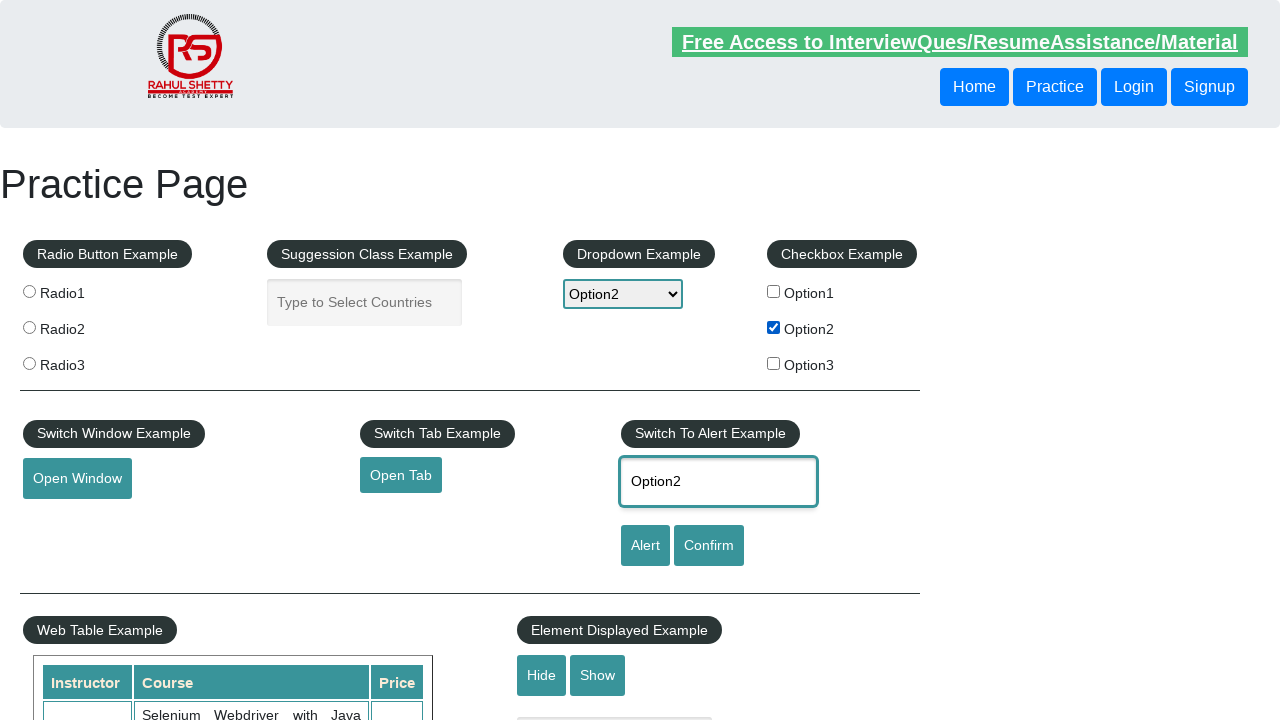

Clicked alert button at (645, 546) on input#alertbtn
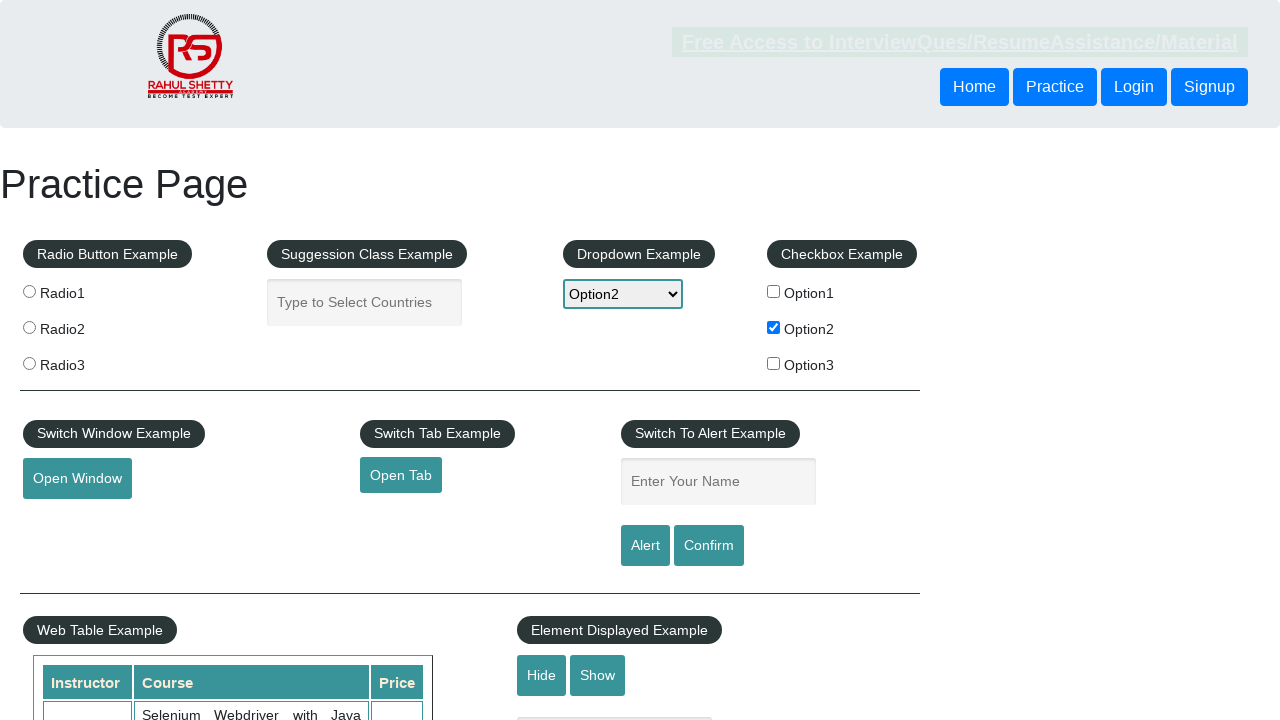

Alert dialog handler registered
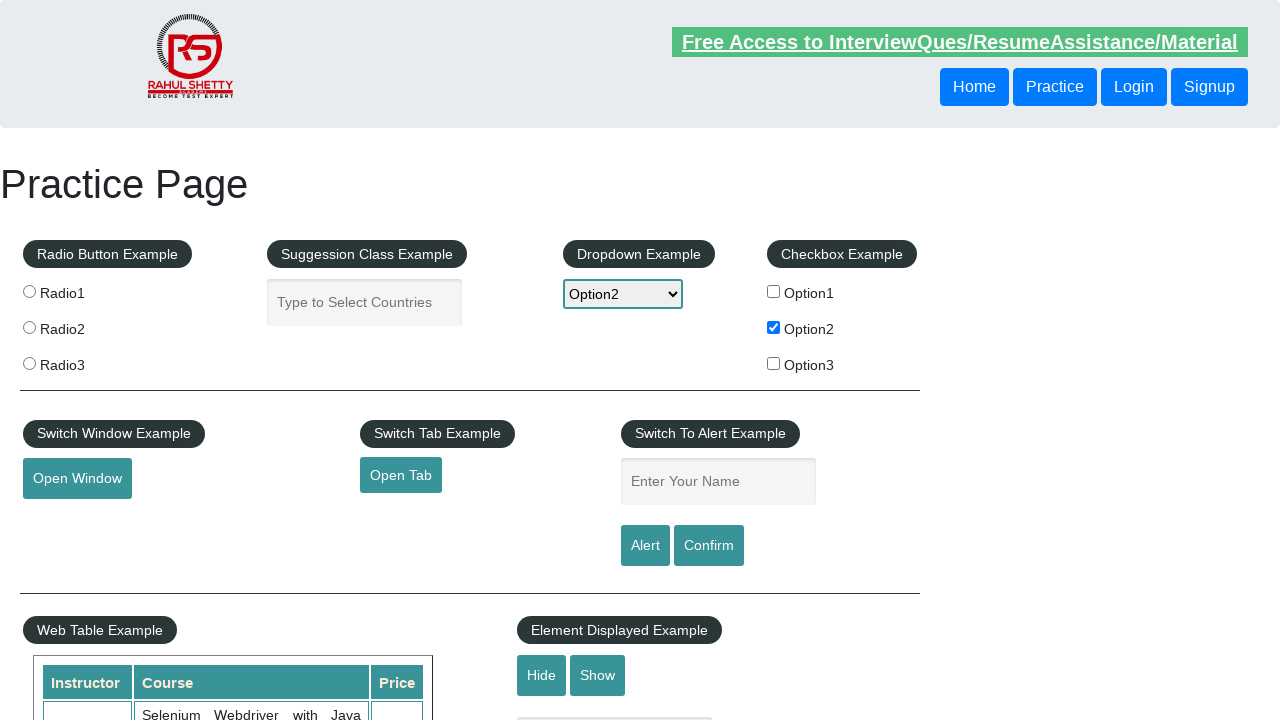

Waited 500ms for alert handling to complete
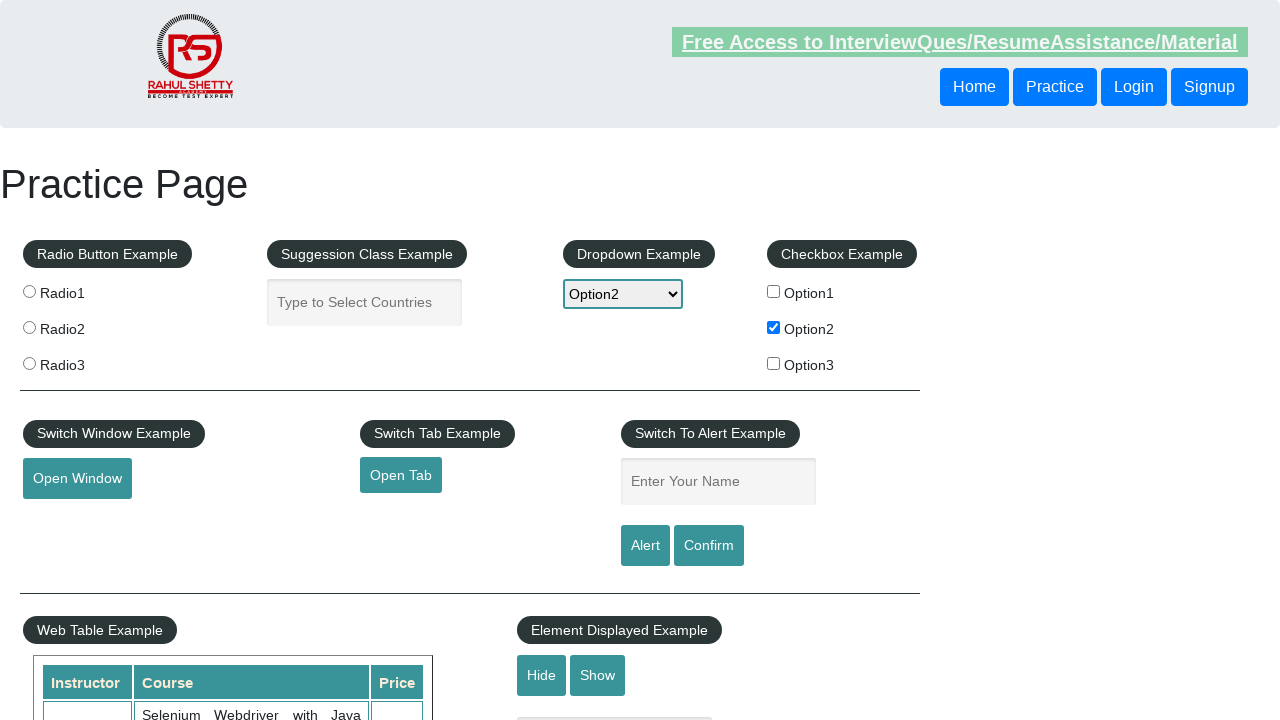

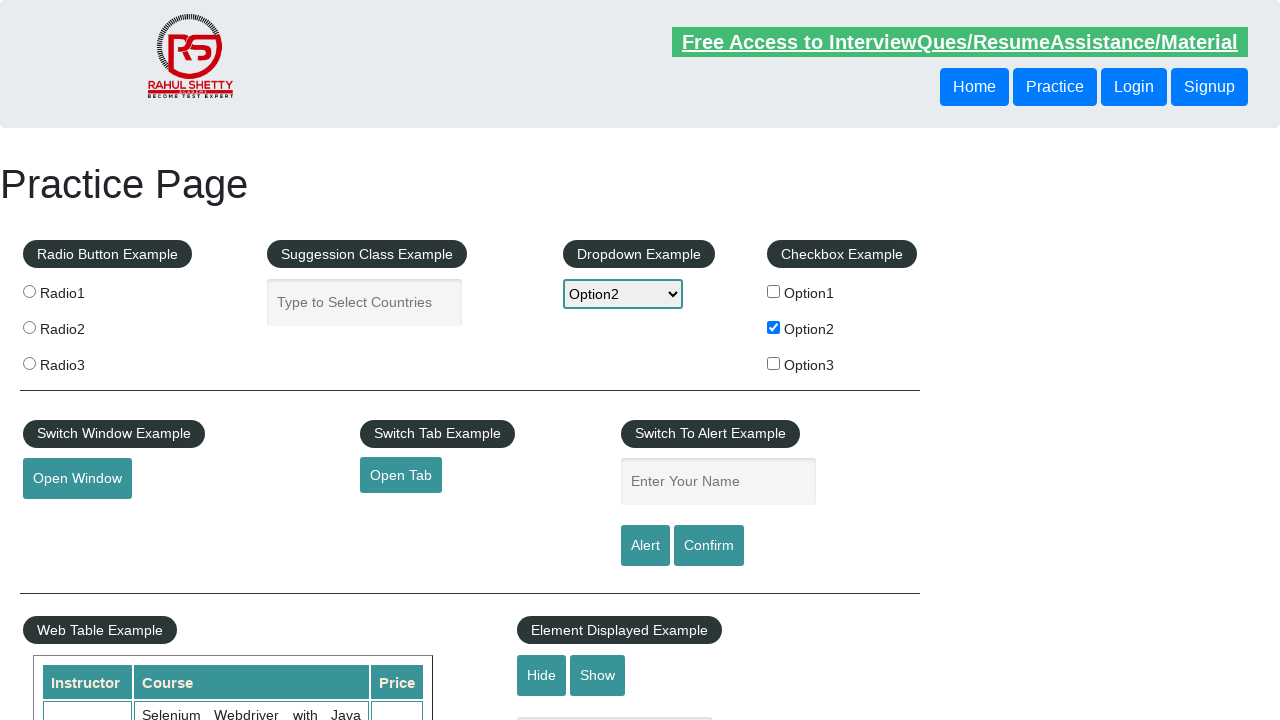